Tests browser window positioning and sizing by navigating to w3schools, getting initial window dimensions and position, then setting new position (600,10) and size (945x500), and verifying the changes were applied correctly.

Starting URL: https://www.w3schools.com/

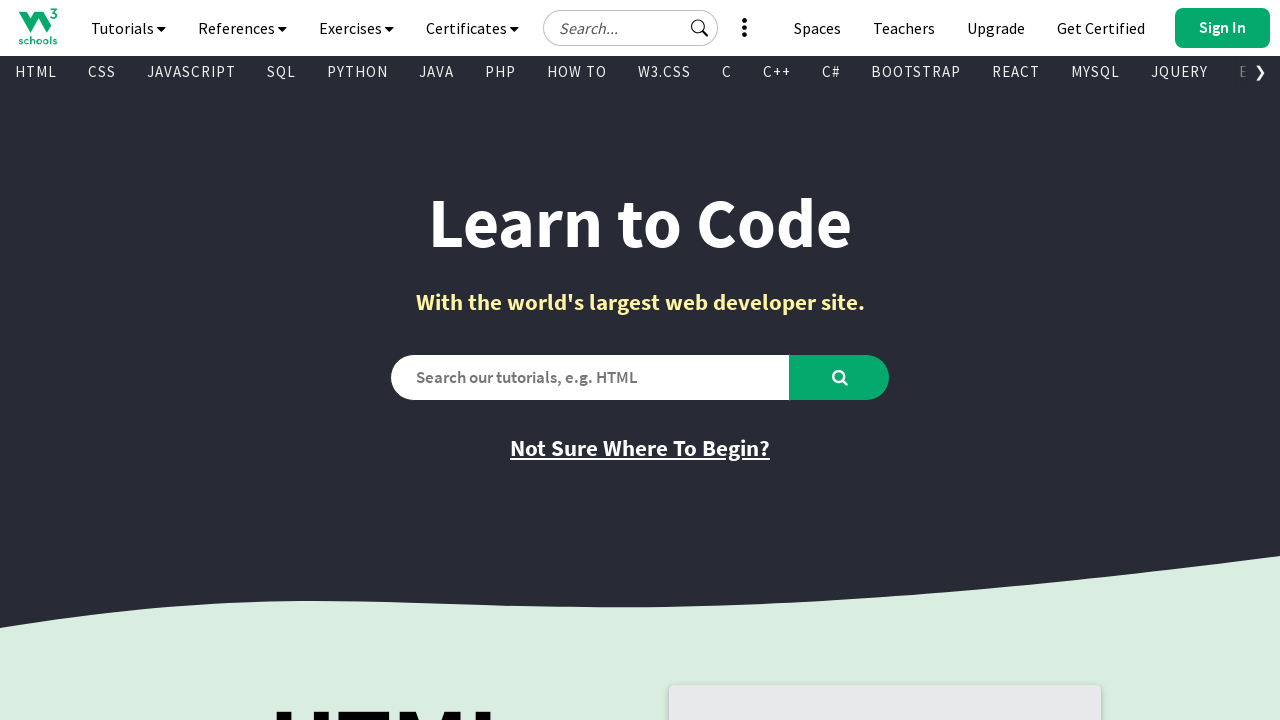

Navigated to https://www.w3schools.com/
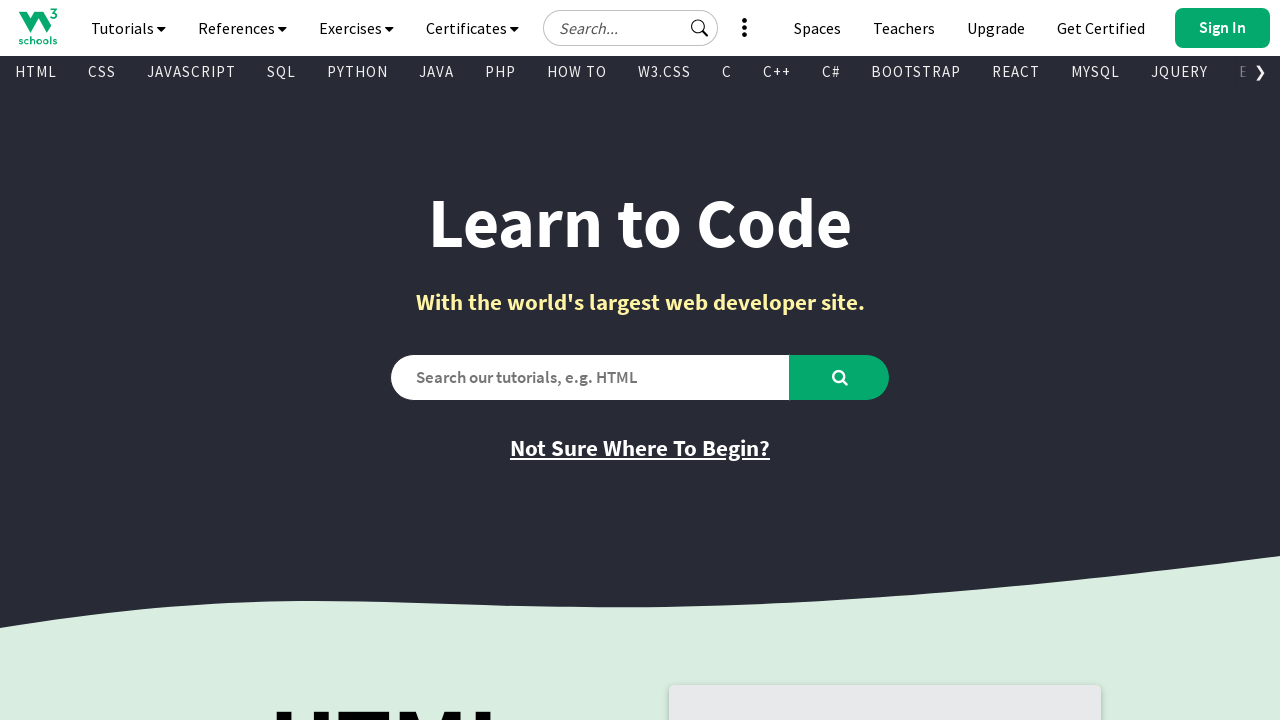

Retrieved initial viewport size: 1280x720
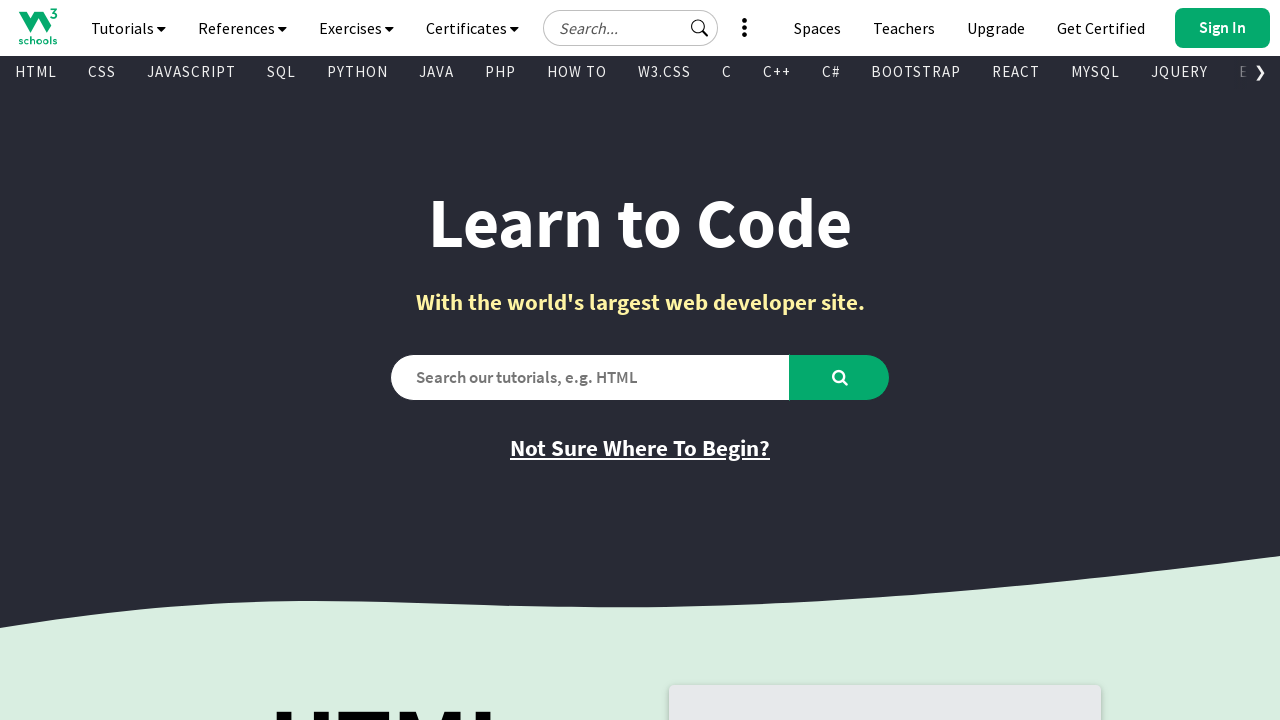

Set new viewport size to 945x500
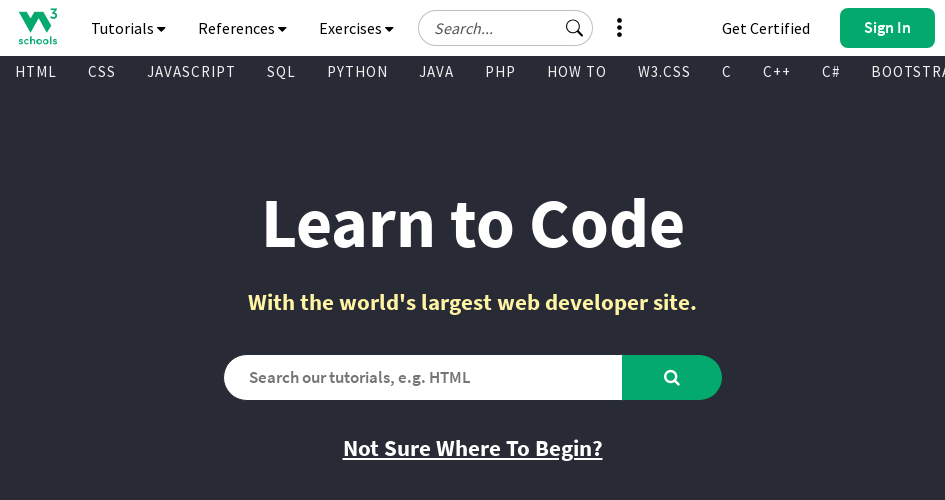

Retrieved new viewport size: 945x500
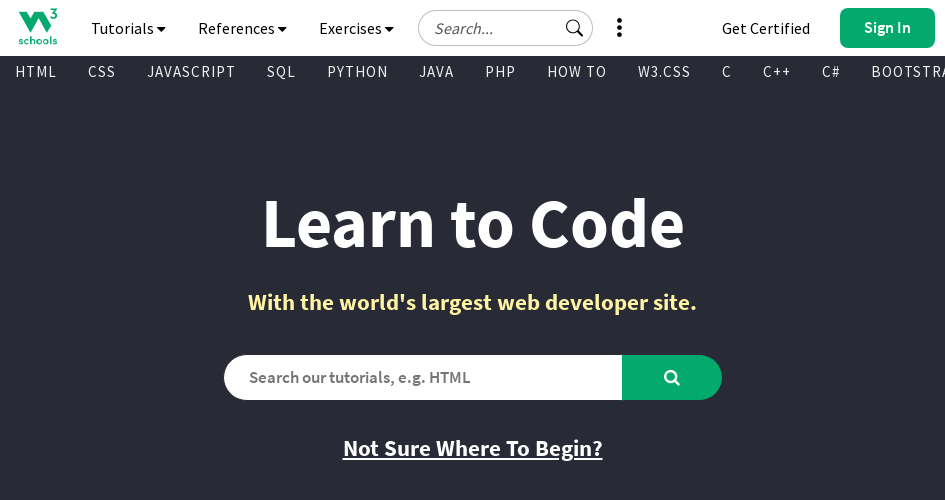

Viewport size verification passed: 945x500 confirmed
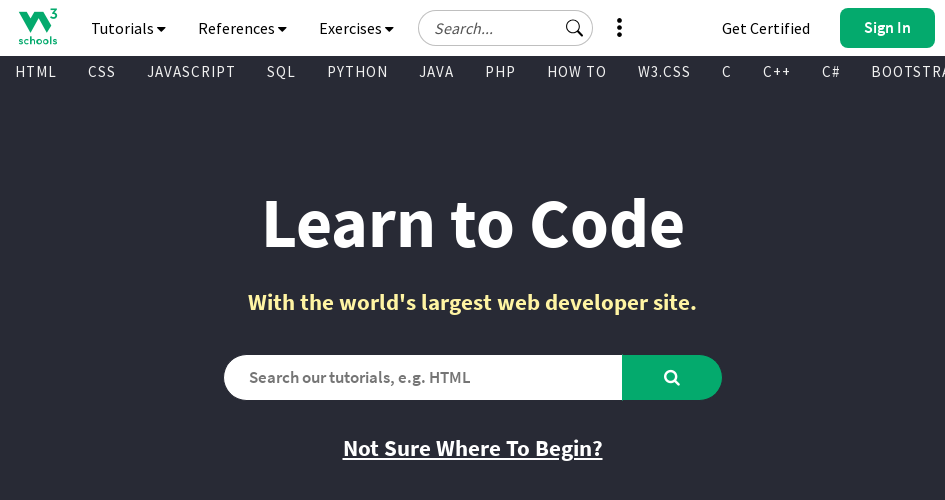

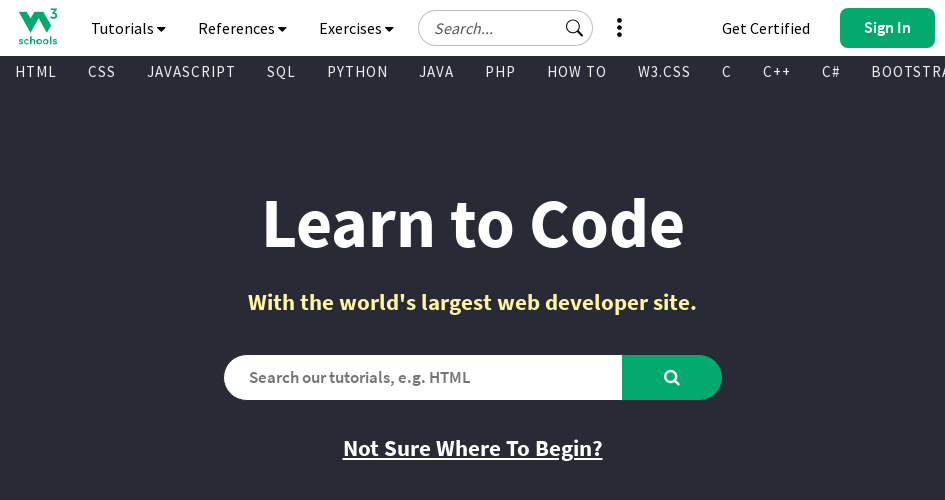